Tests JavaScript executor functionality by performing various JavaScript operations including clearing input, clicking checkbox, navigation, scrolling, and page refresh

Starting URL: https://www.selenium.dev/selenium/web/inputs.html

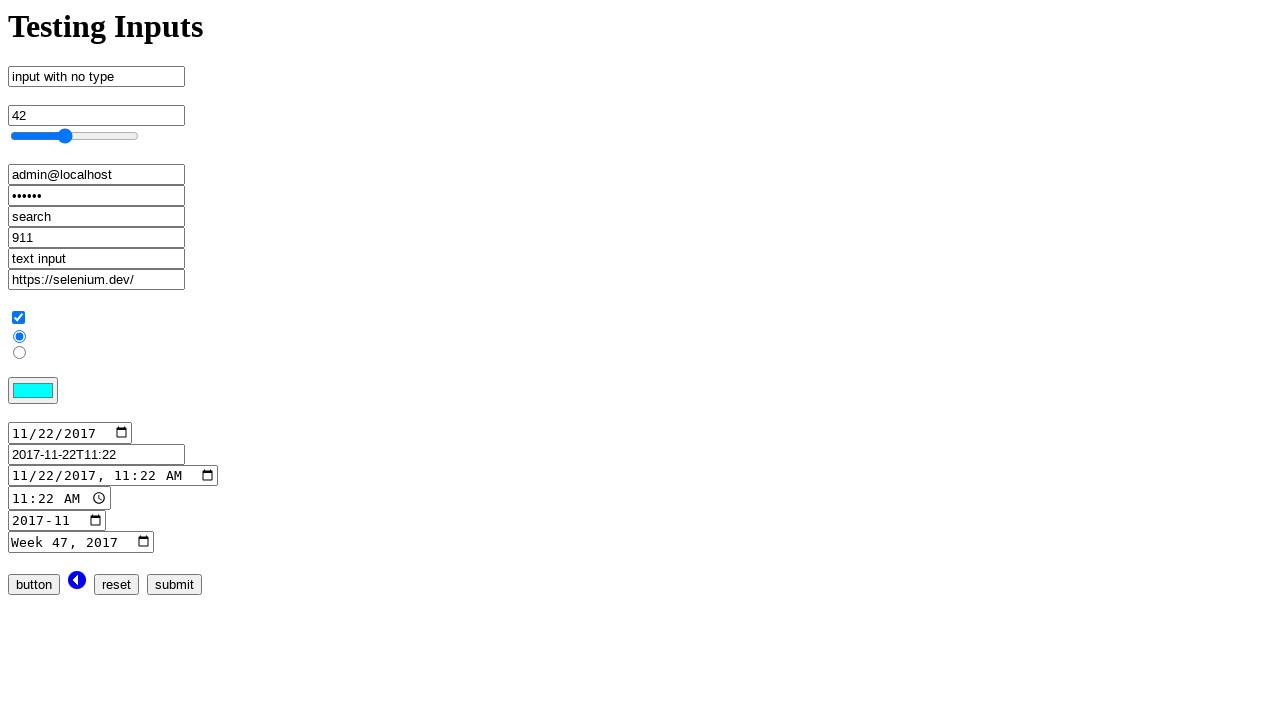

Cleared input field using JavaScript
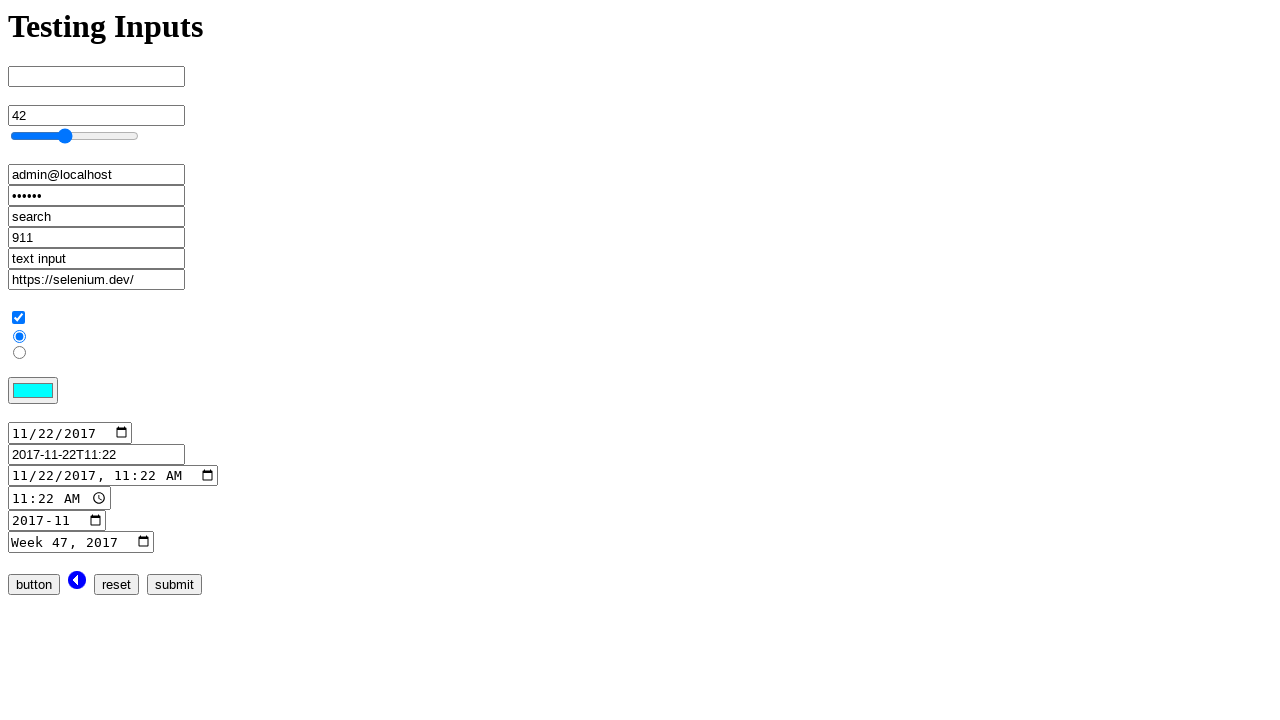

Clicked checkbox using JavaScript
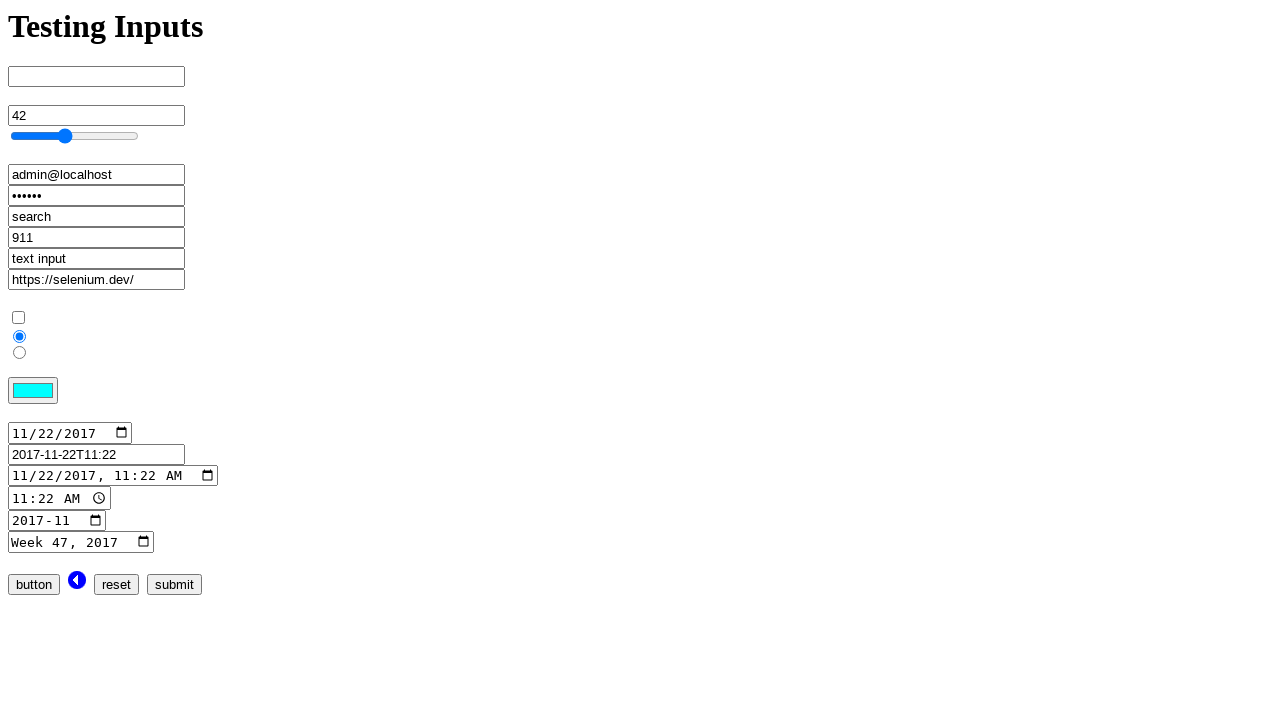

Navigated to https://www.selenium.dev/ using JavaScript
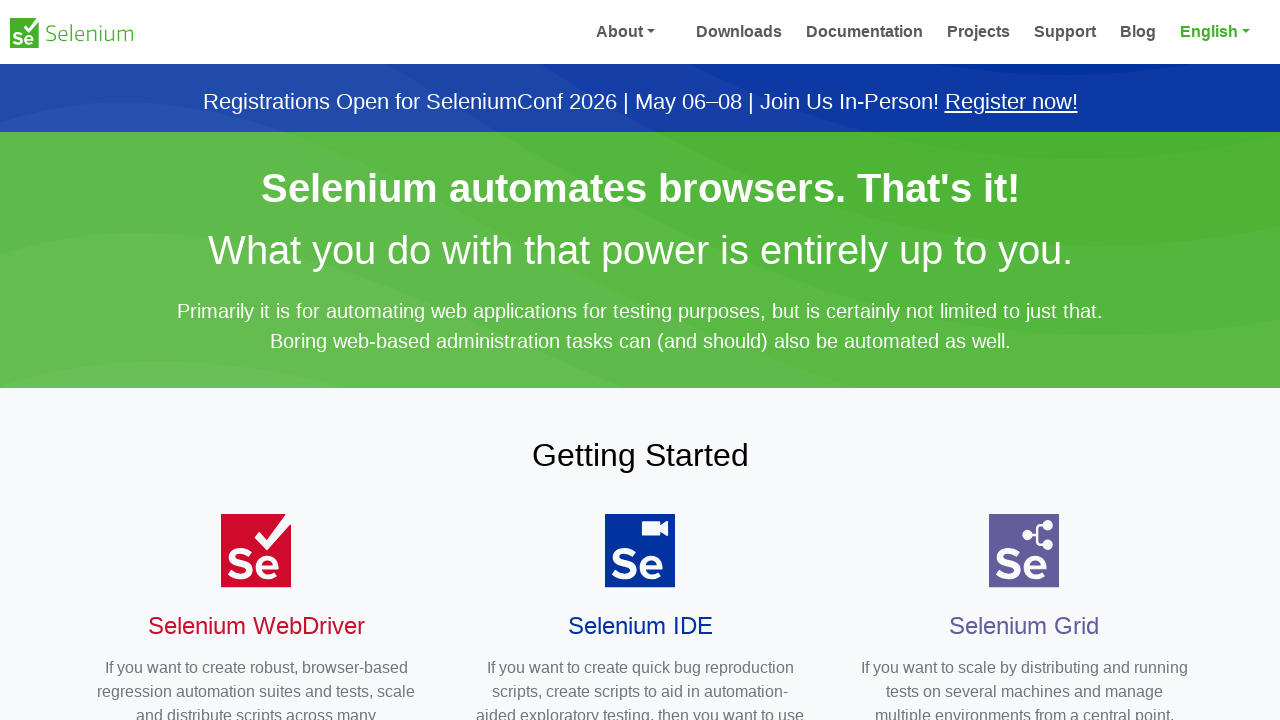

Page load state completed
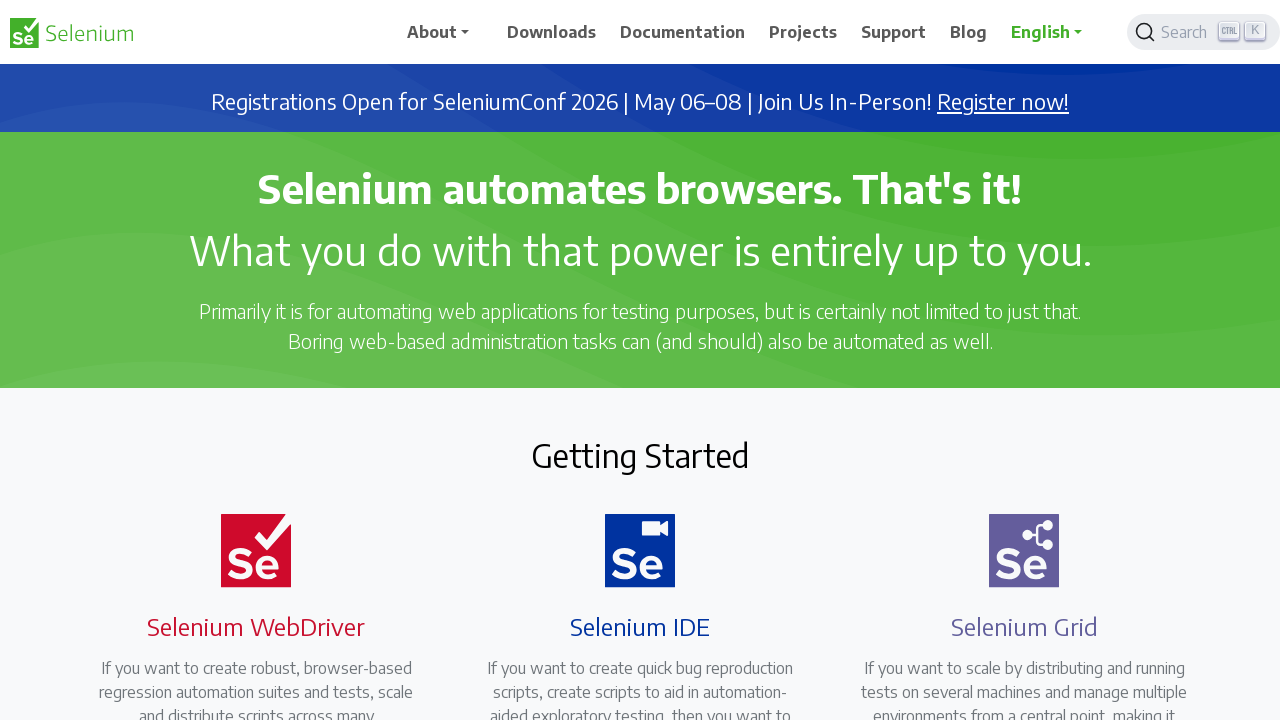

Scrolled to dev partners section using JavaScript
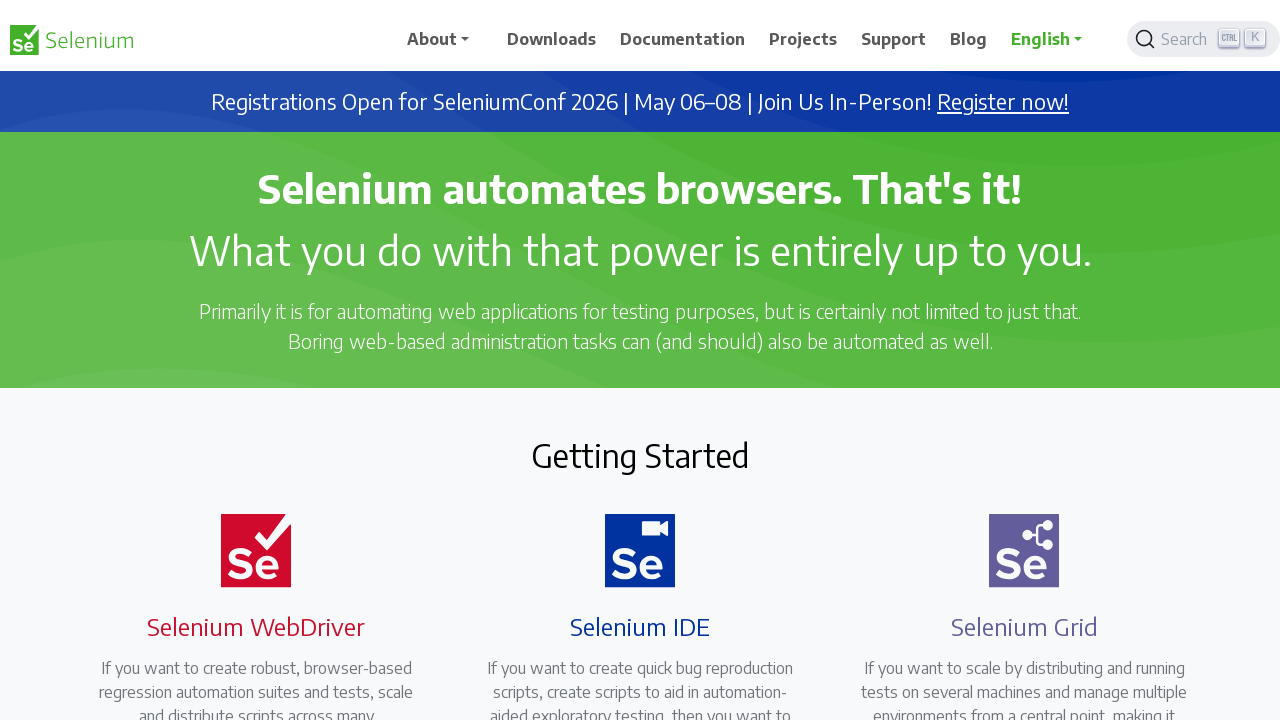

Reloaded page using JavaScript
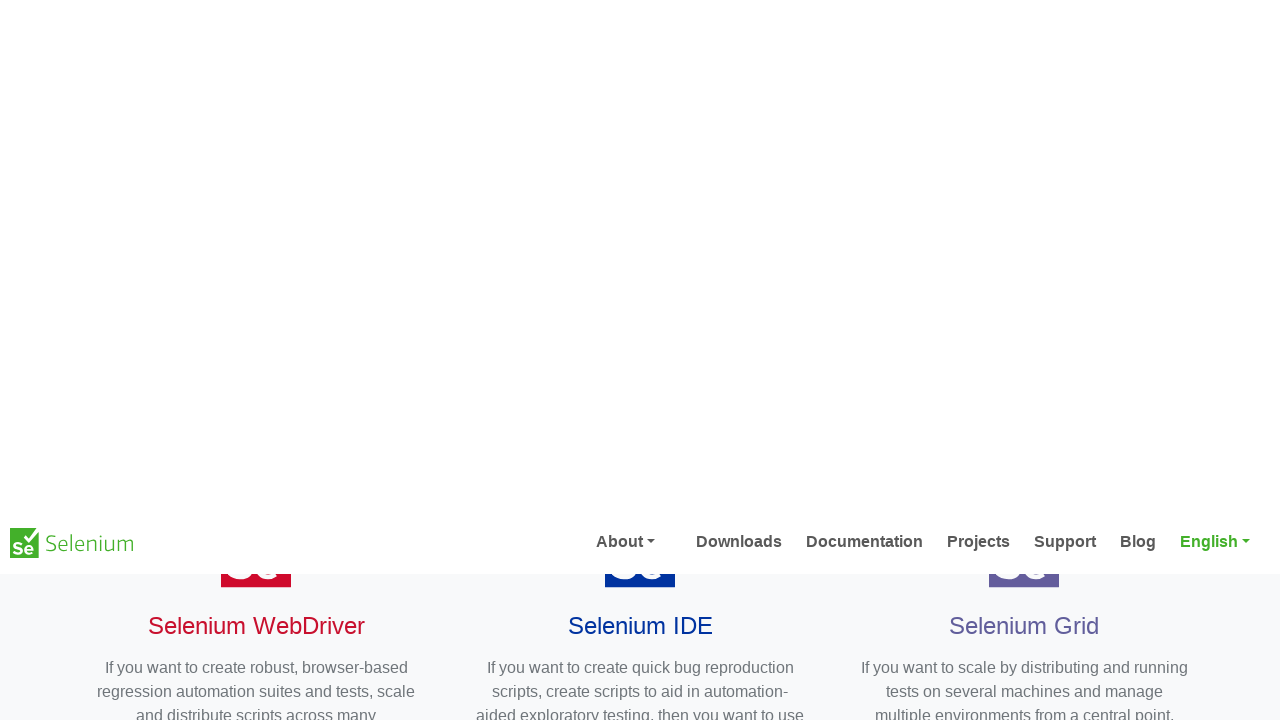

Page reload completed and load state confirmed
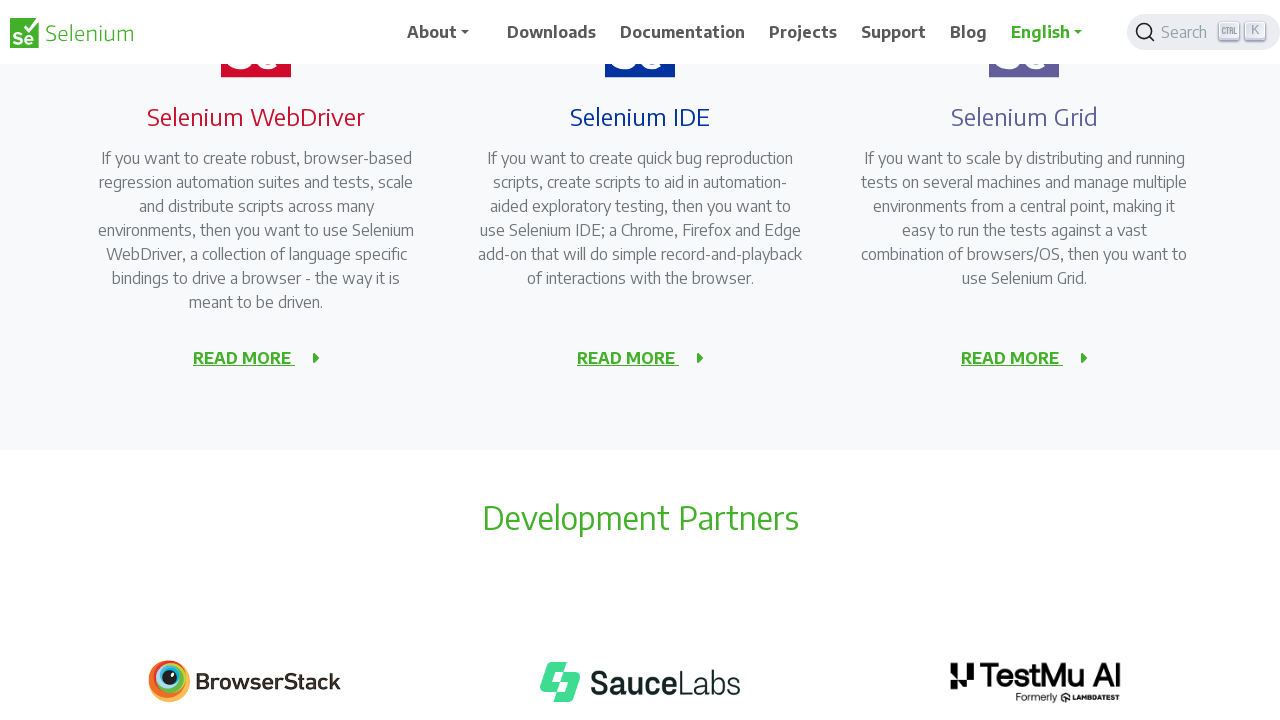

Scrolled to top of the page using JavaScript
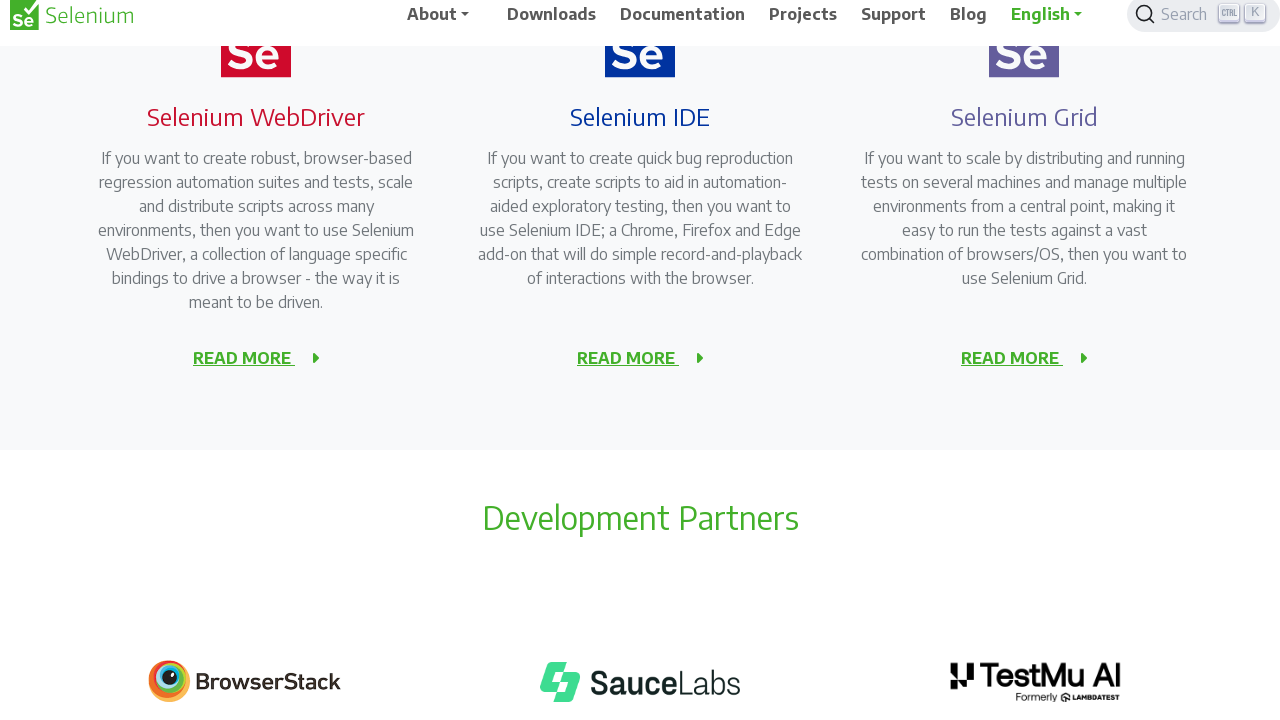

Scrolled down by 500 pixels using JavaScript
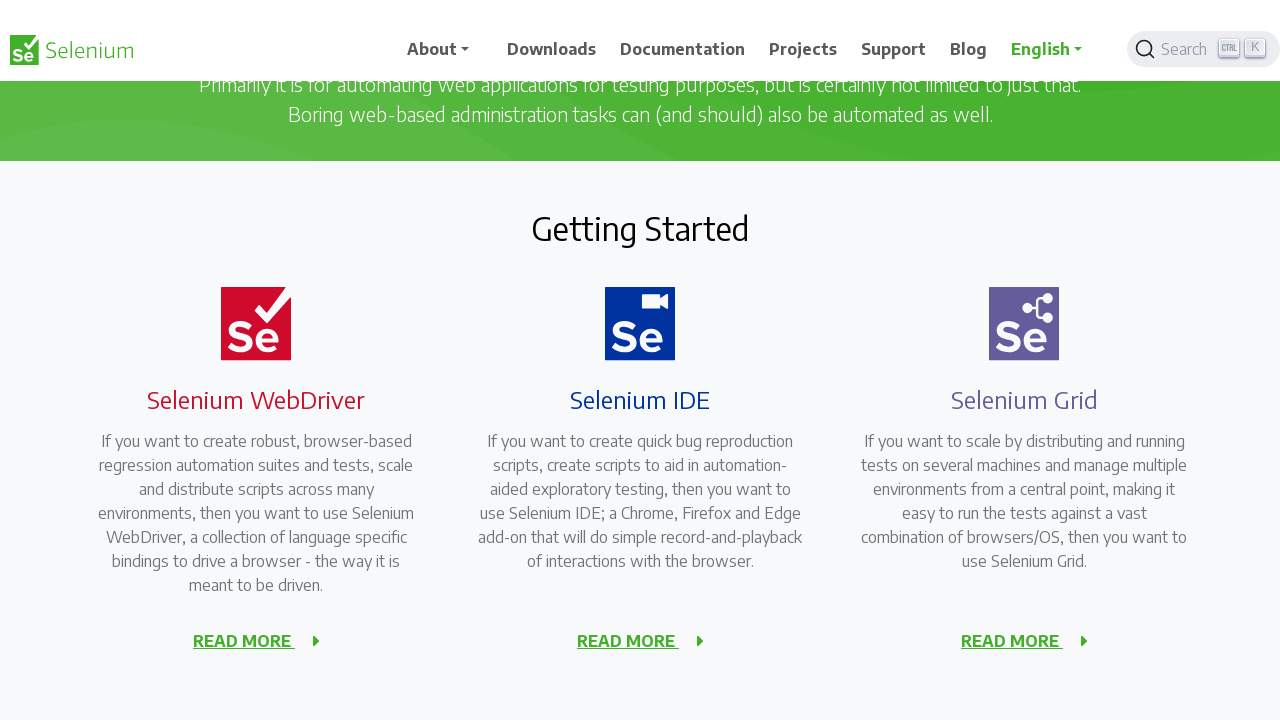

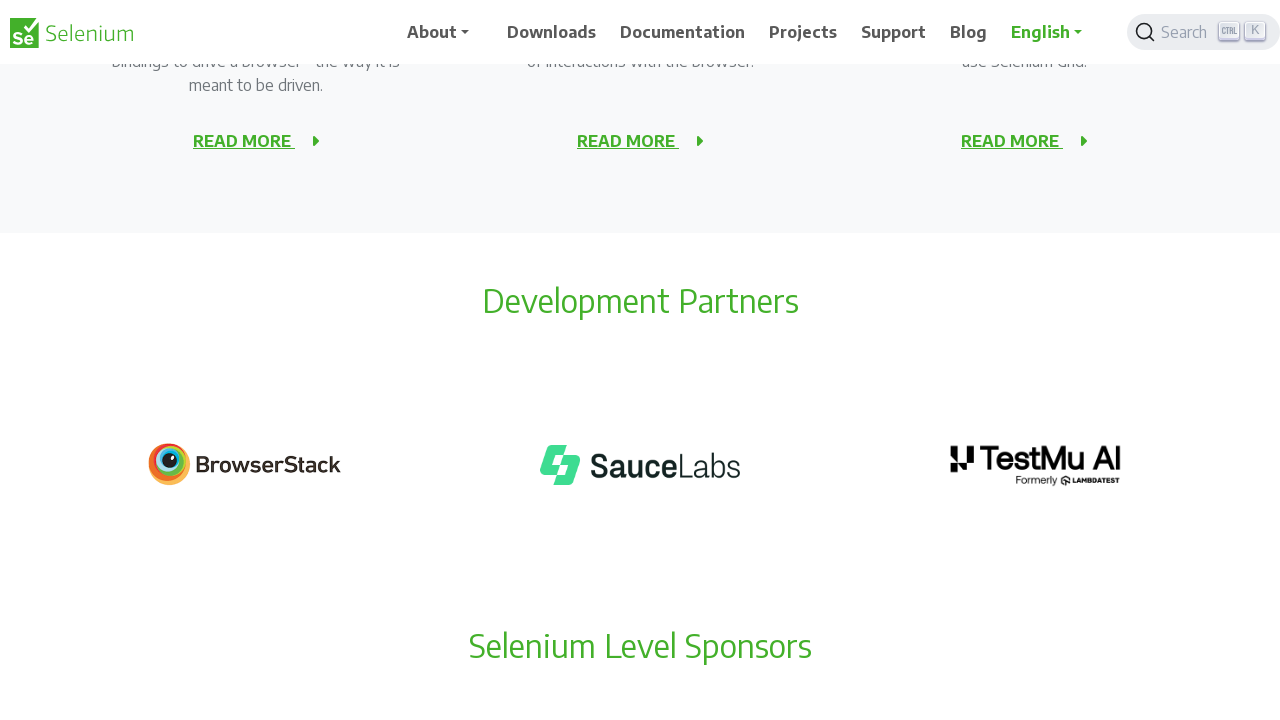